Tests infinite scroll functionality on Google Play Movies page by scrolling down until no more content loads, verifying that movie content is present on the page.

Starting URL: https://play.google.com/store/movies

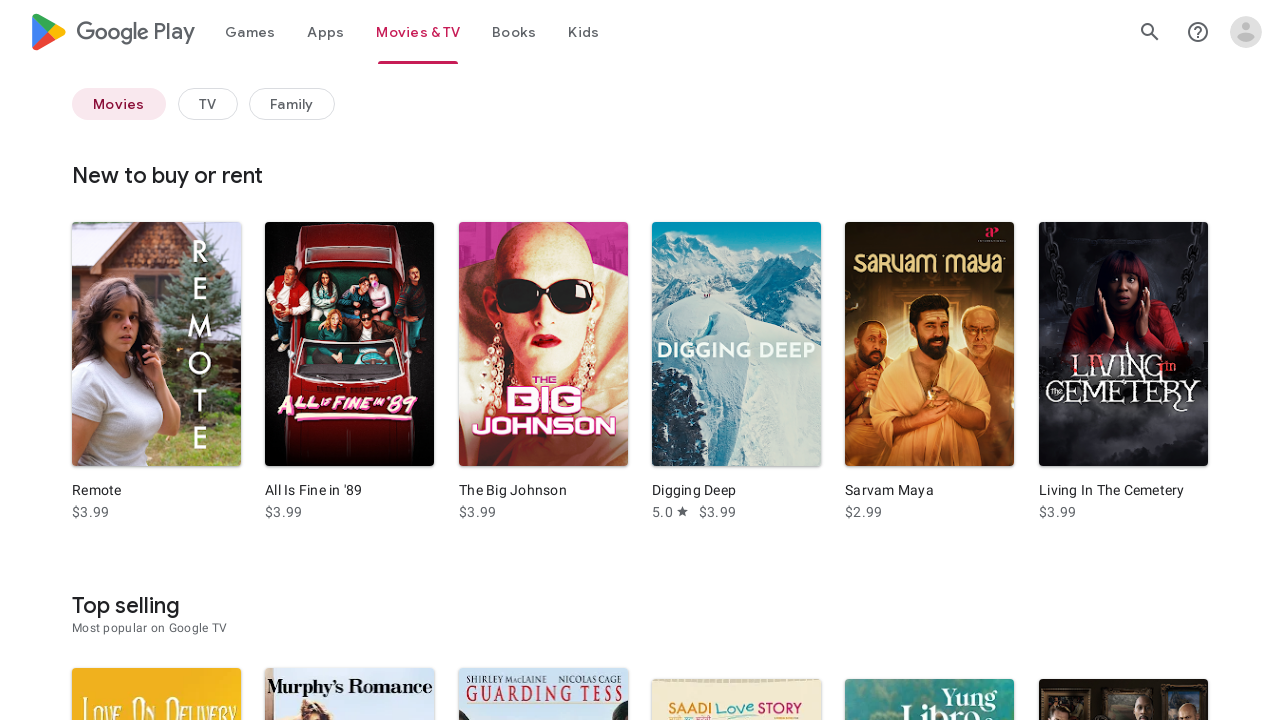

Retrieved initial page height
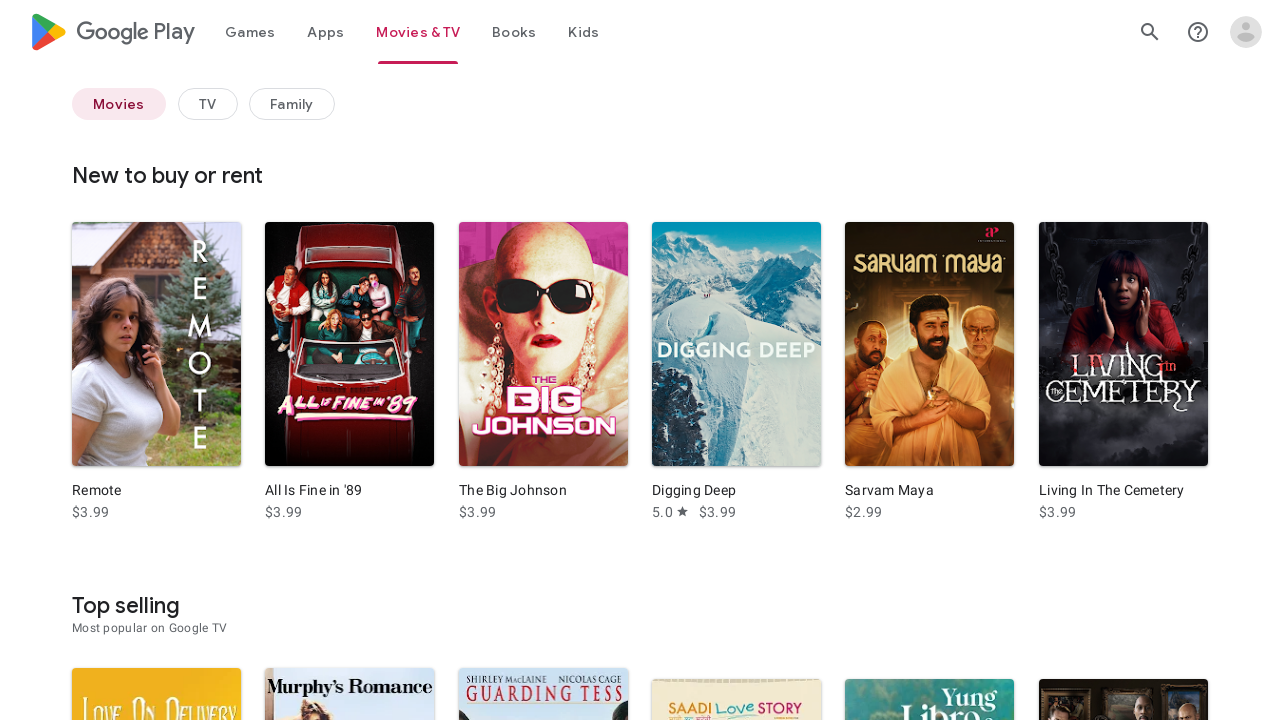

Scrolled to bottom of page (iteration 1)
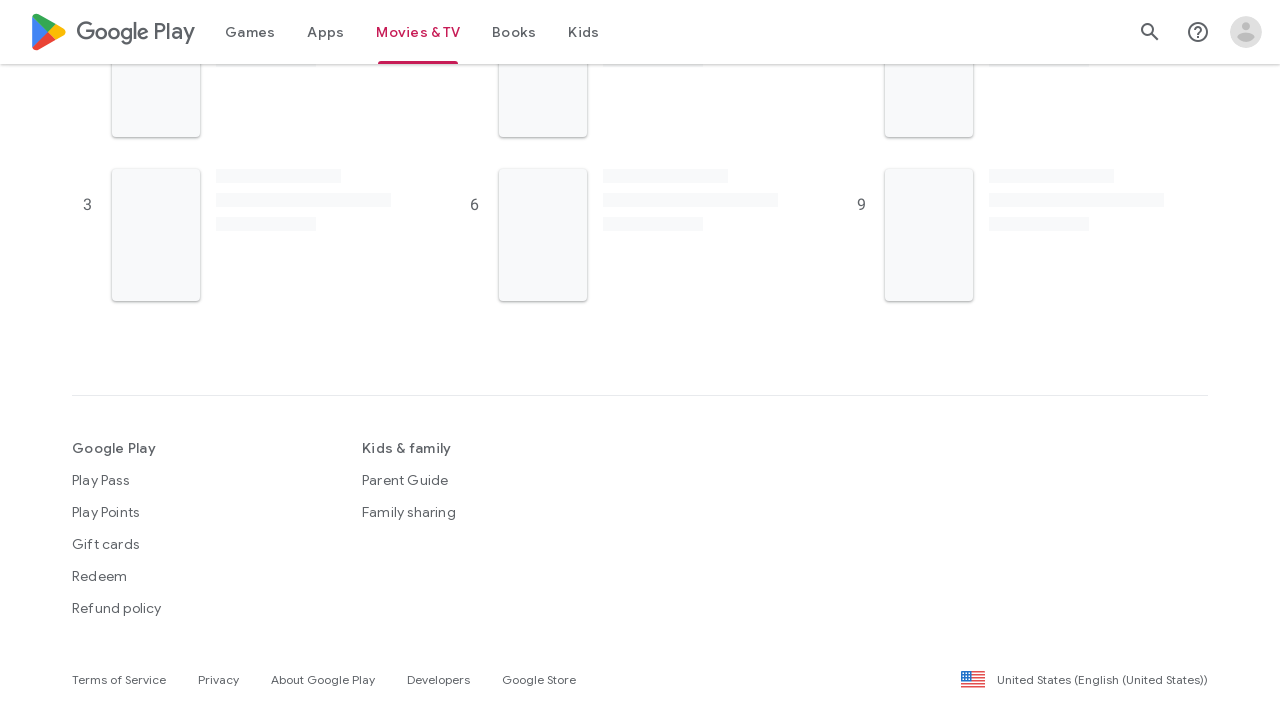

Waited 2 seconds for new content to load
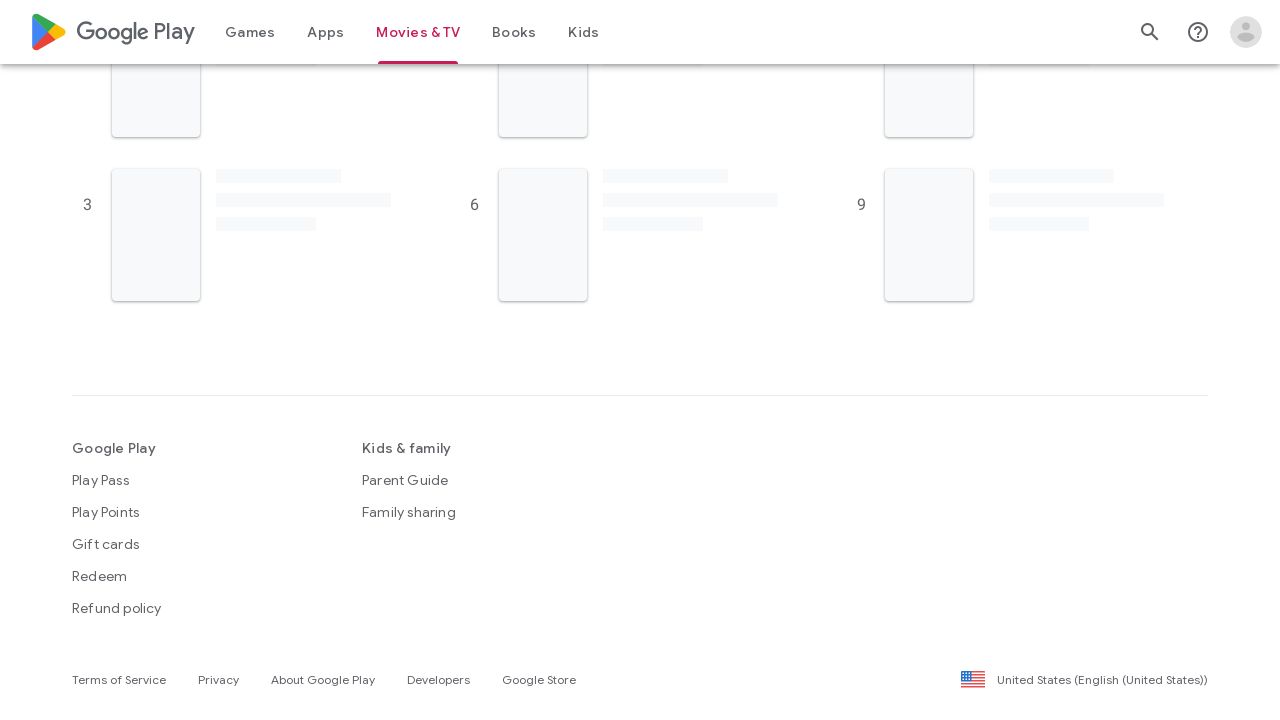

Retrieved current page height
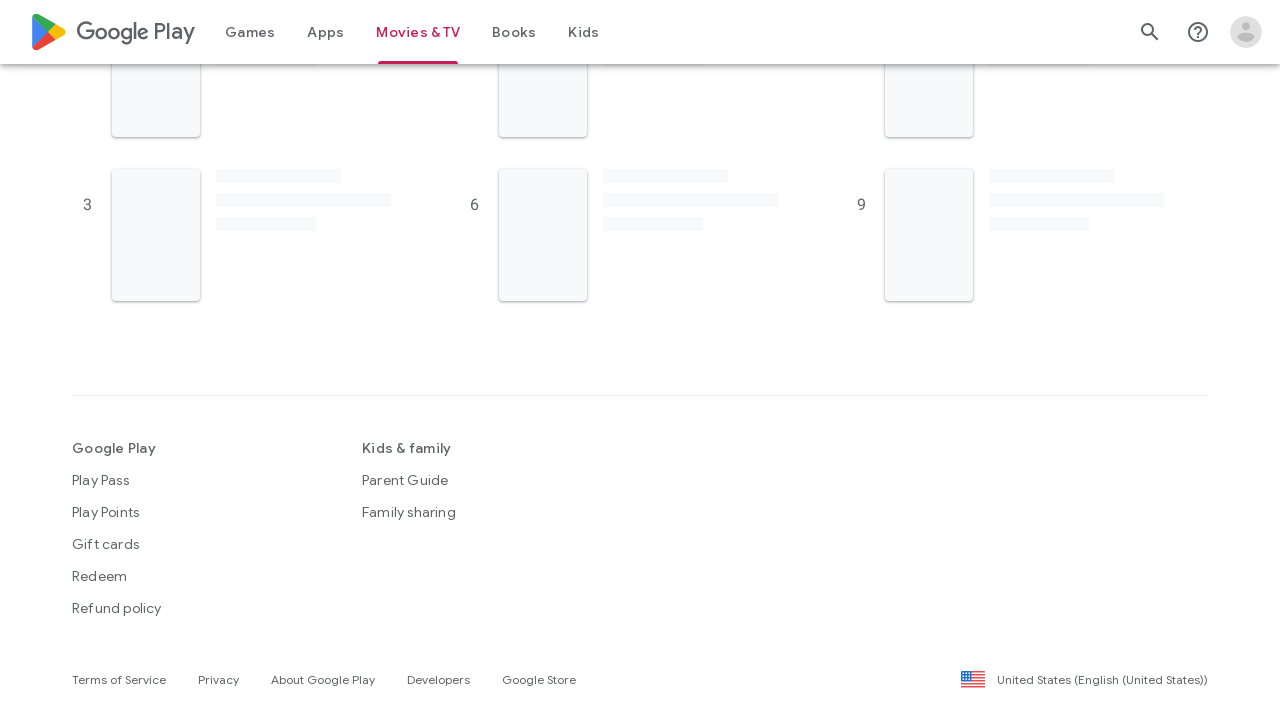

Detected no new content loaded - infinite scroll completed
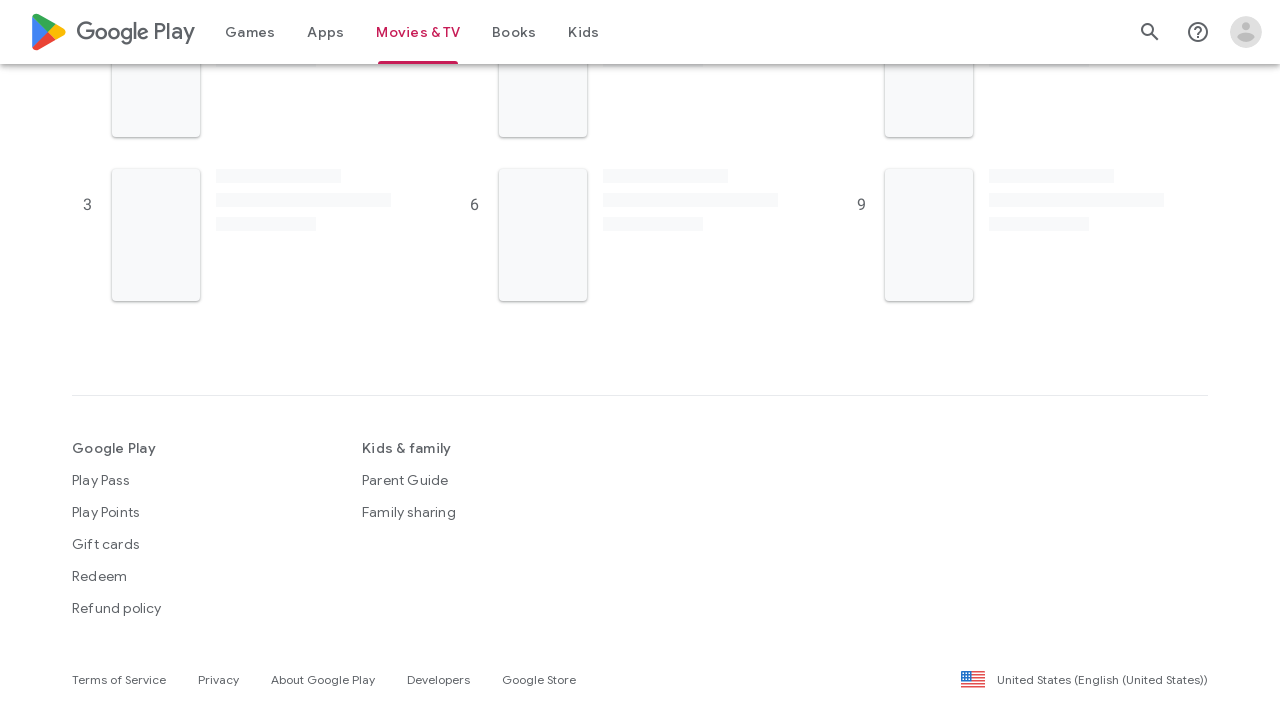

Verified movie content is present on the page
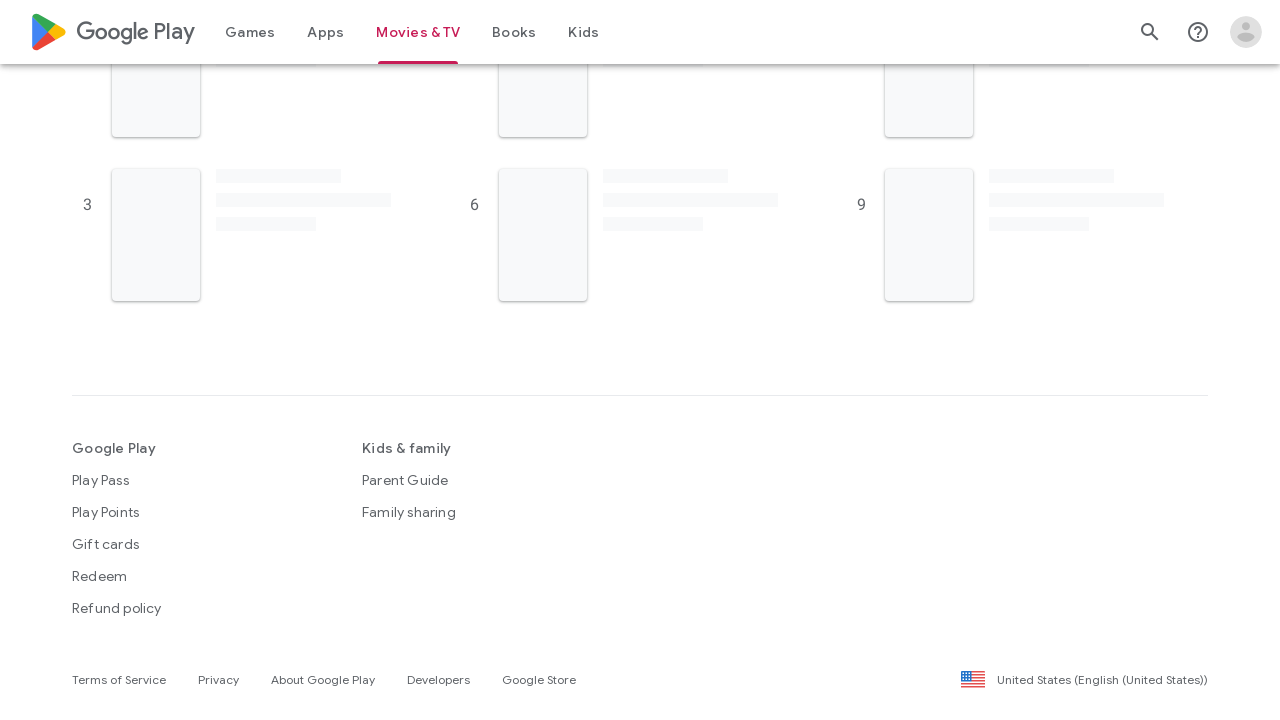

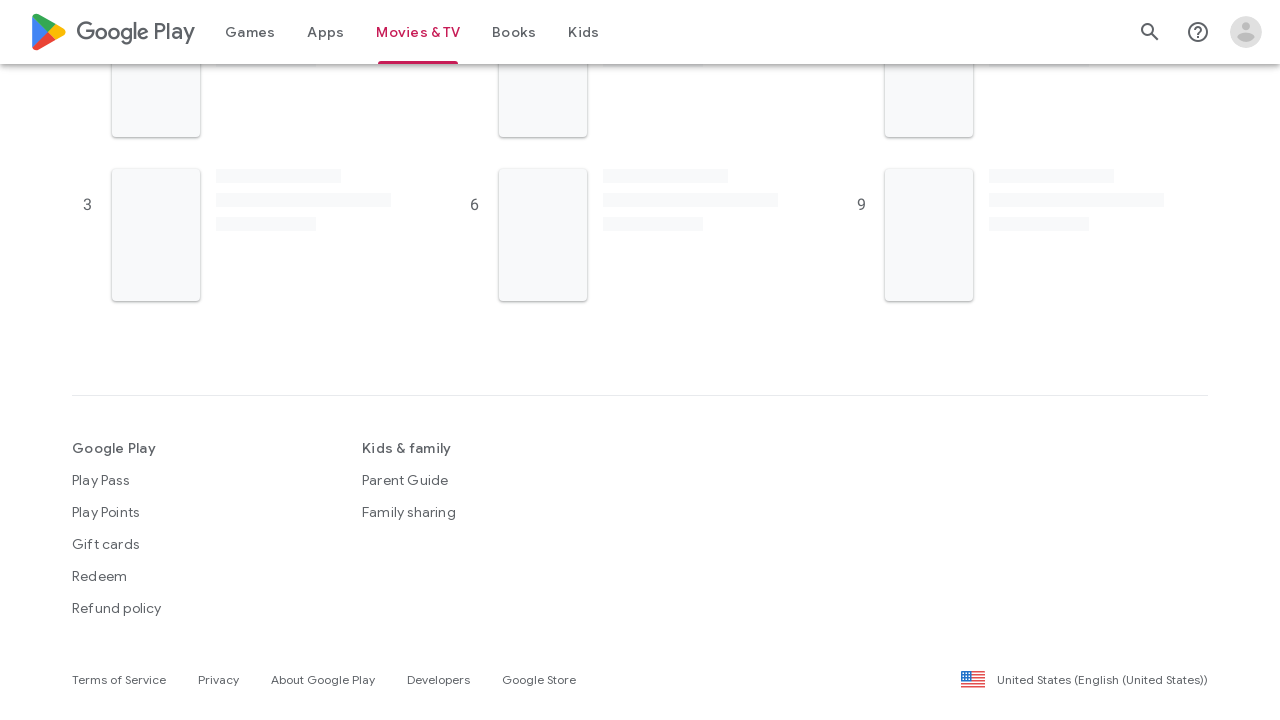